Tests navigation to an Angular demo application and clicks on the Library link with custom viewport settings

Starting URL: https://rahulshettyacademy.com/angularAppdemo/

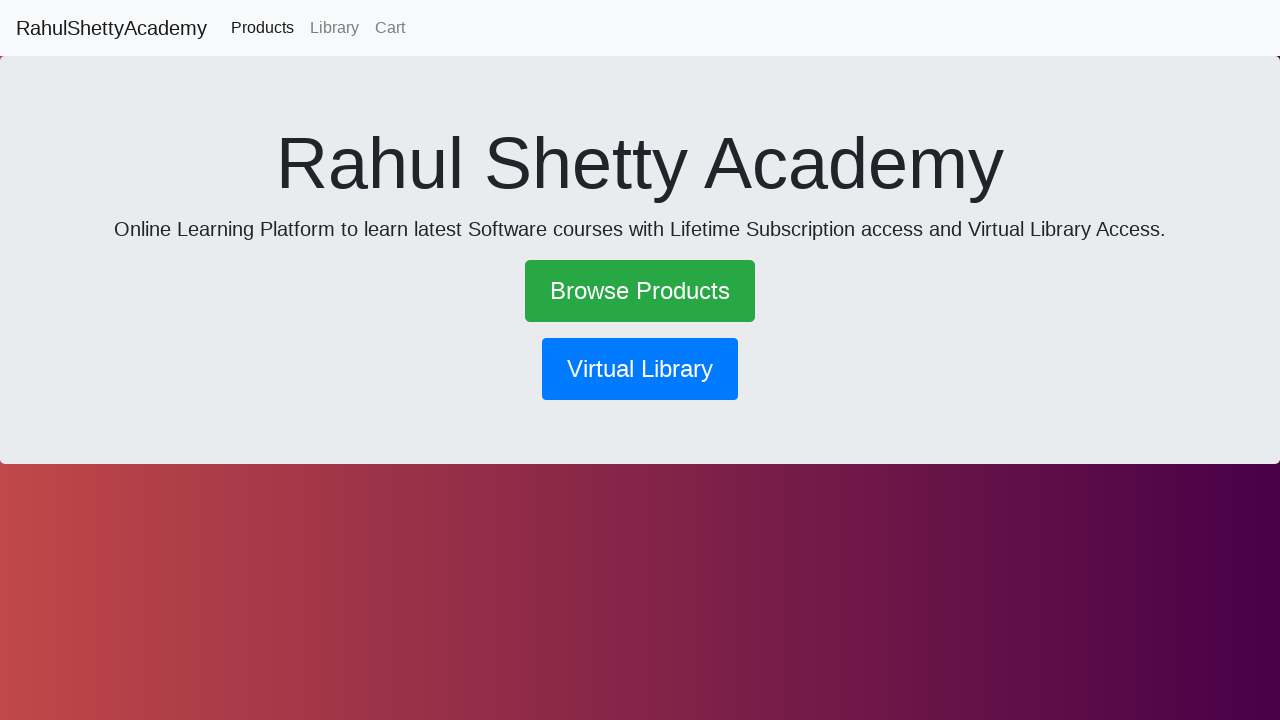

Clicked on the Library link at (334, 28) on a:has-text('Library')
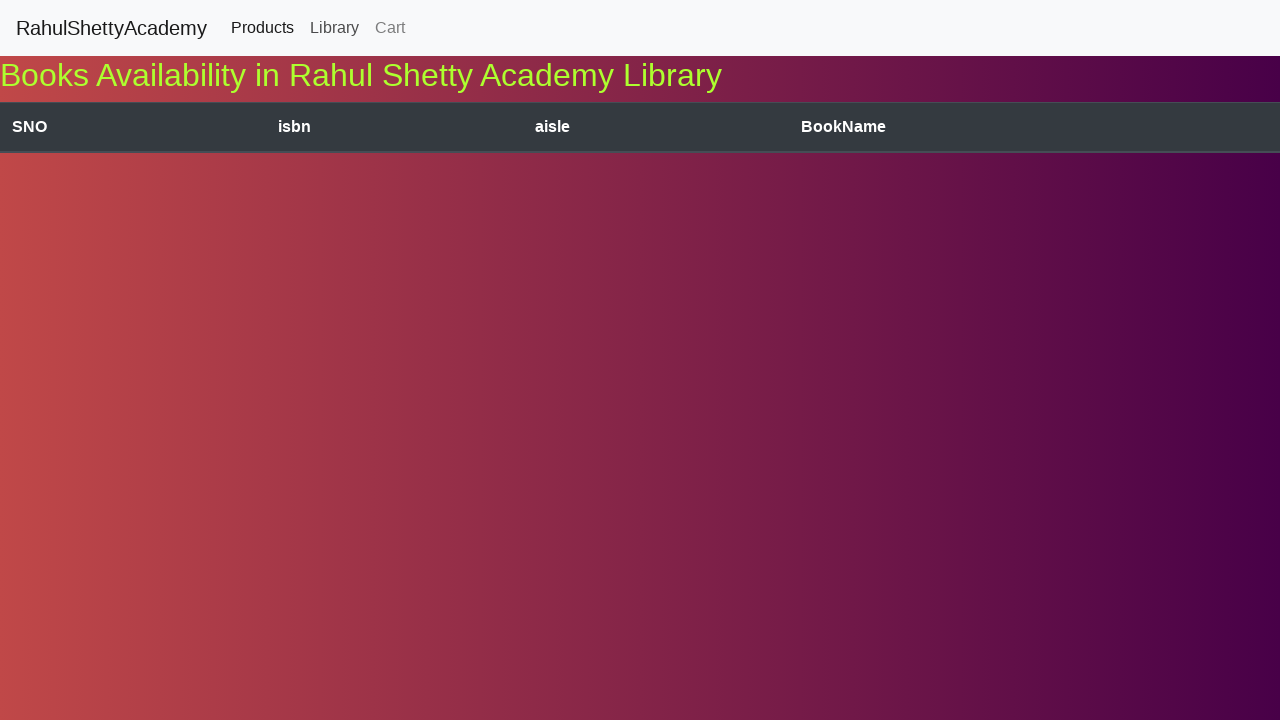

Navigation to Library page completed - network idle state reached
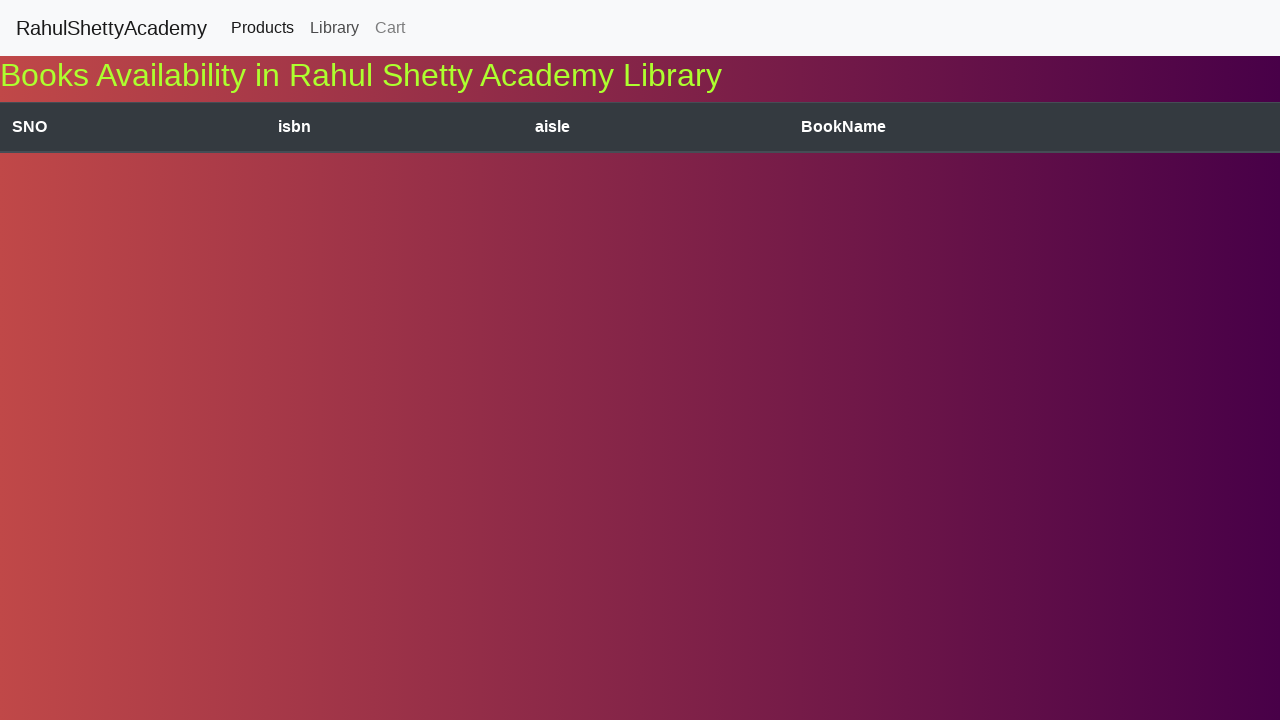

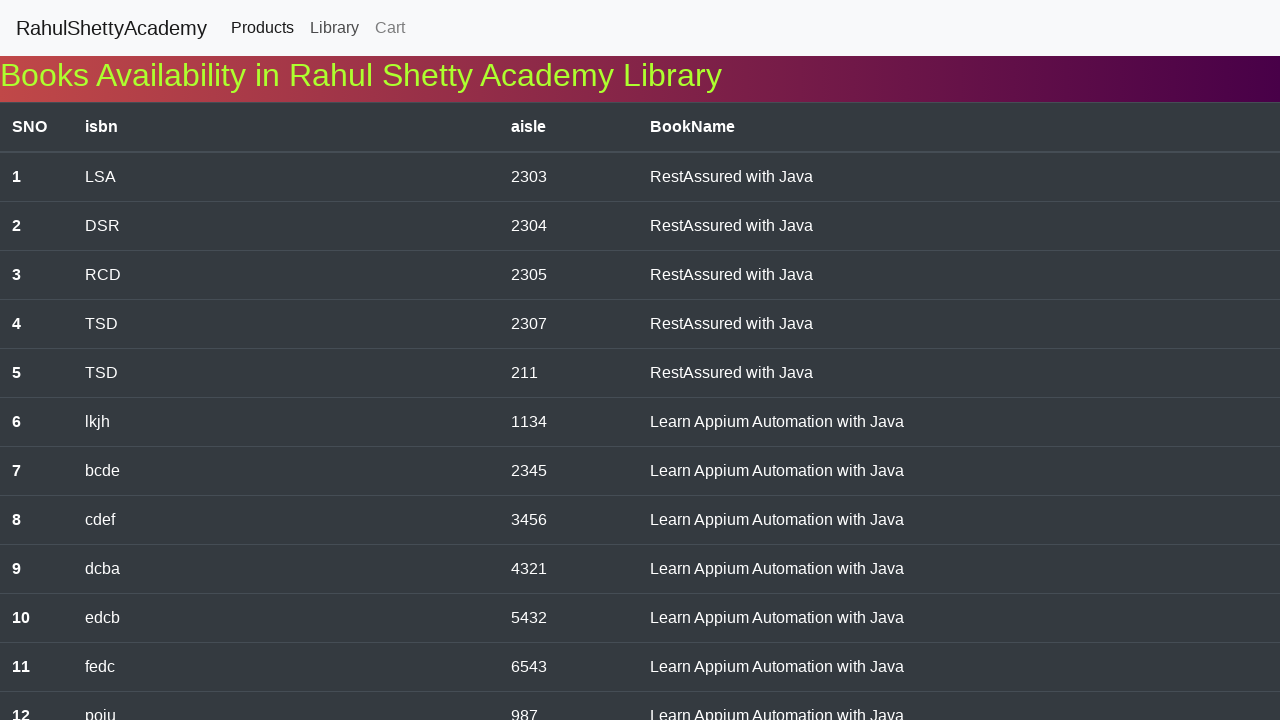